Verifies the href attribute of the Elemental Selenium link

Starting URL: https://the-internet.herokuapp.com/

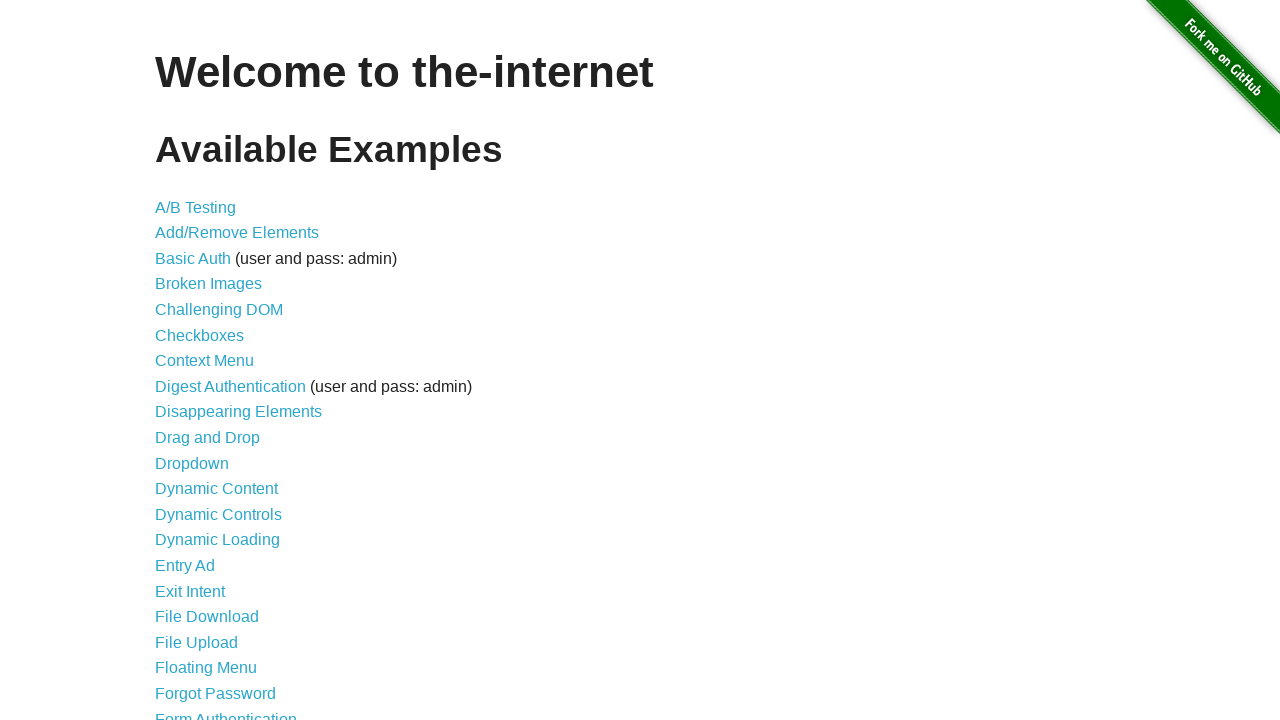

Clicked on Form Authentication link at (226, 712) on xpath=//a[text()="Form Authentication"]
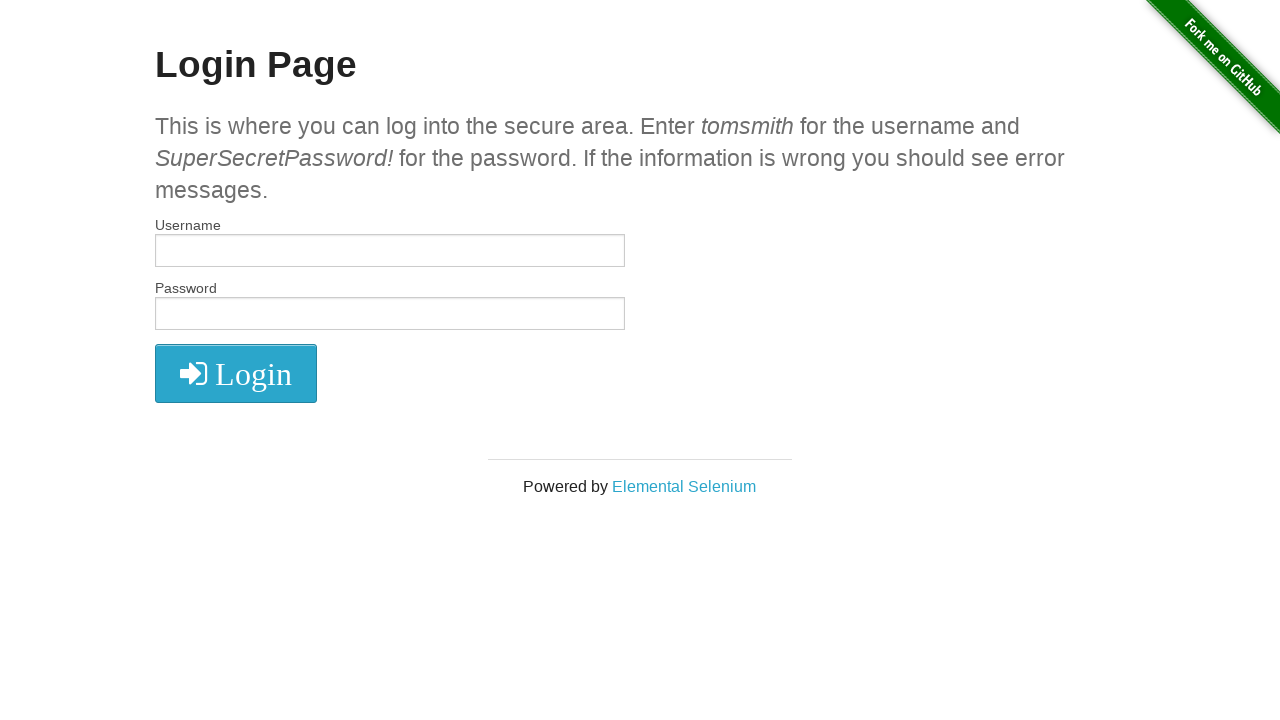

Located Elemental Selenium link element
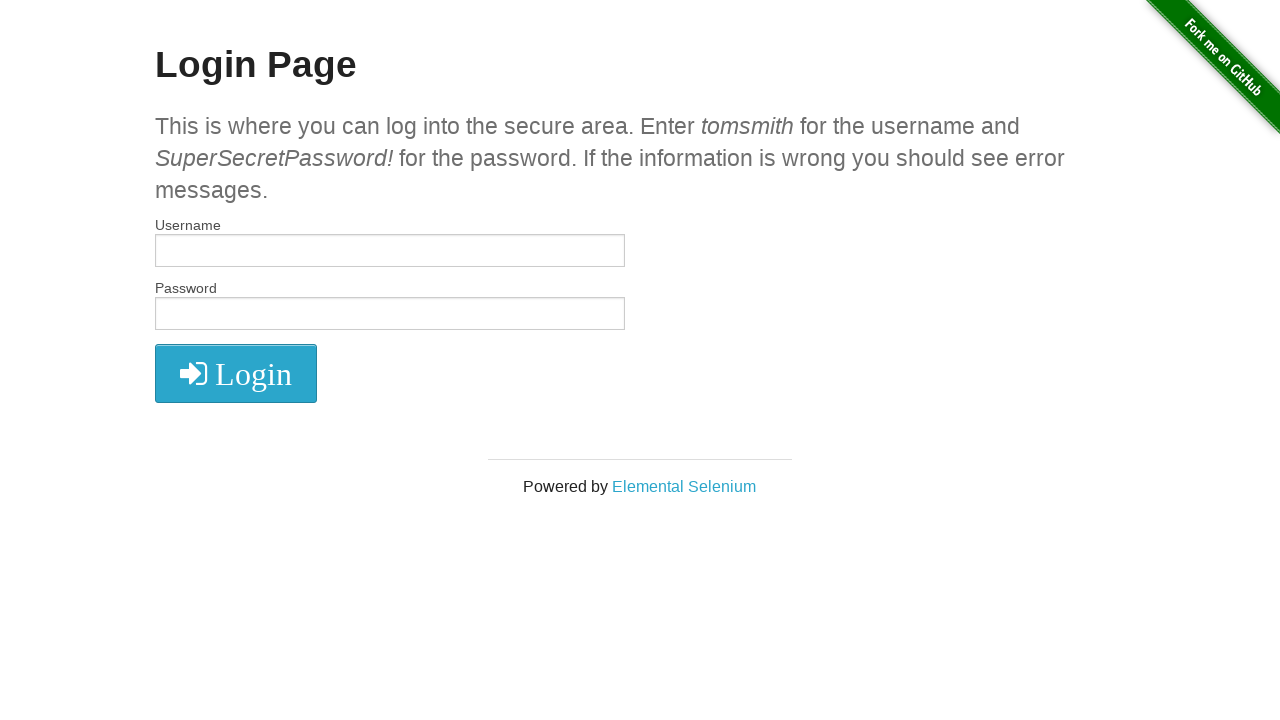

Verified Elemental Selenium link href attribute equals 'http://elementalselenium.com/'
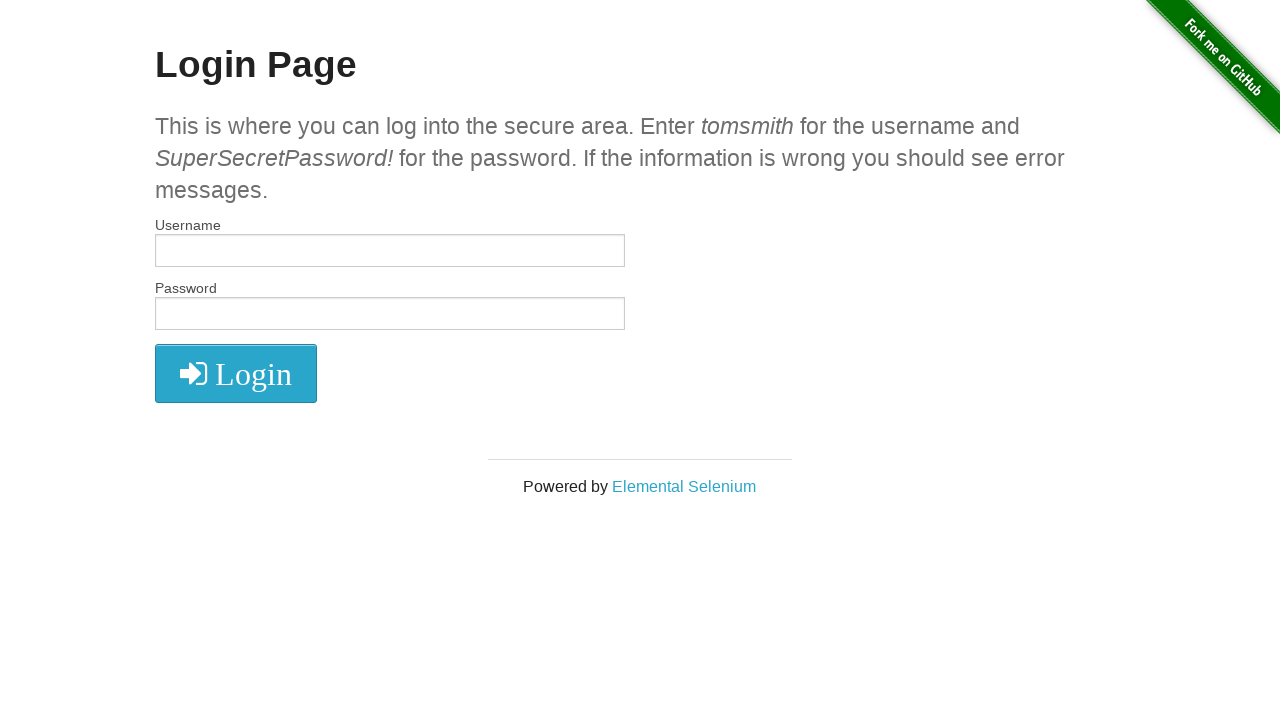

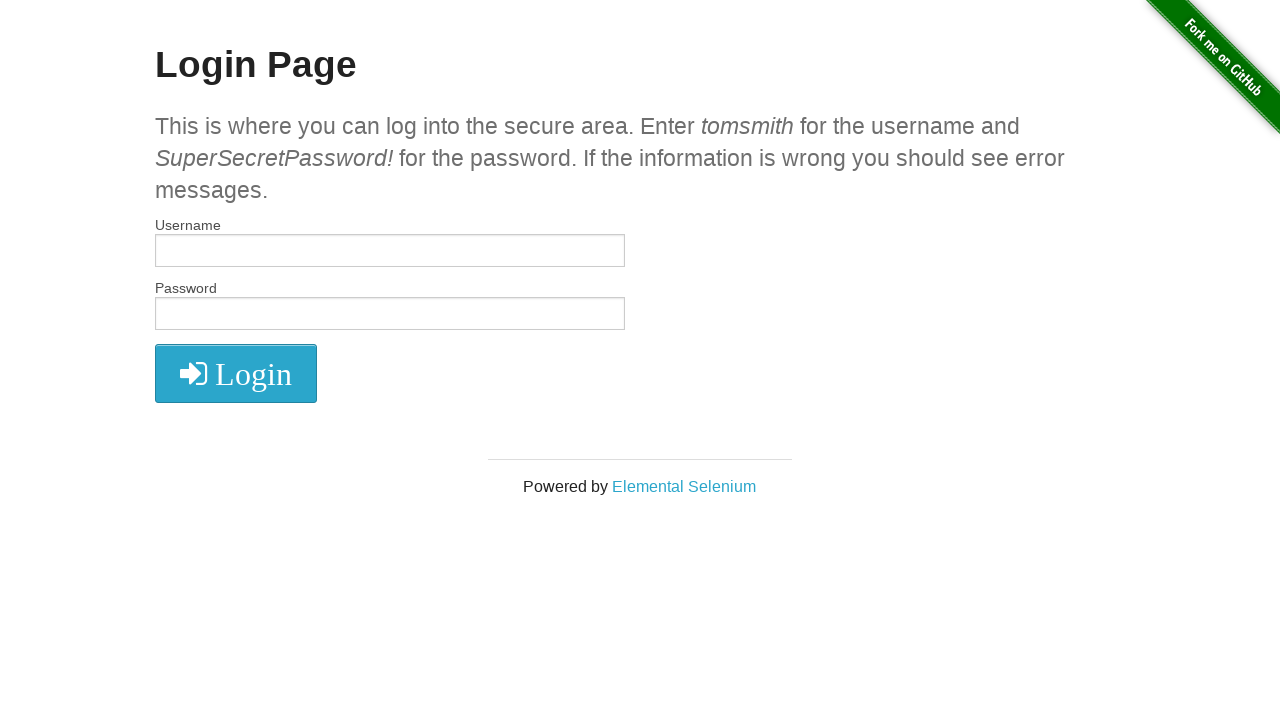